Tests multiple checkbox functionality by clicking all checkboxes on the page

Starting URL: https://rahulshettyacademy.com/AutomationPractice/

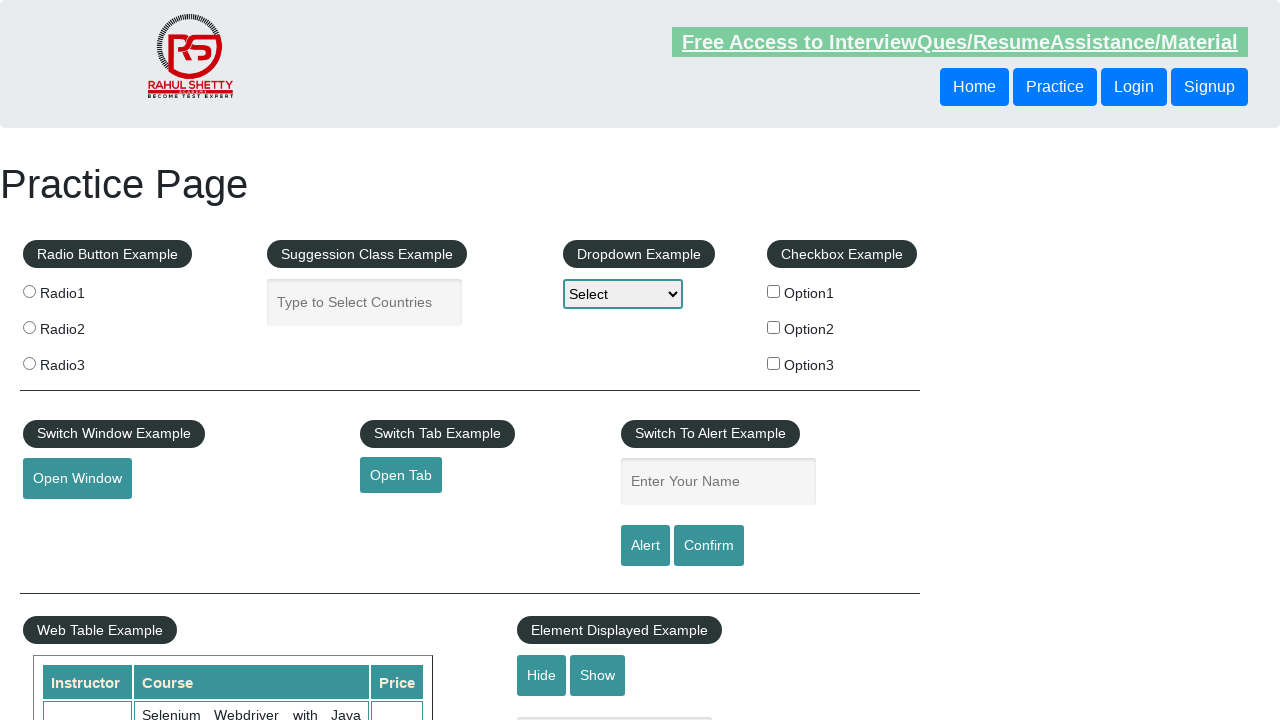

Located all checkboxes on the page
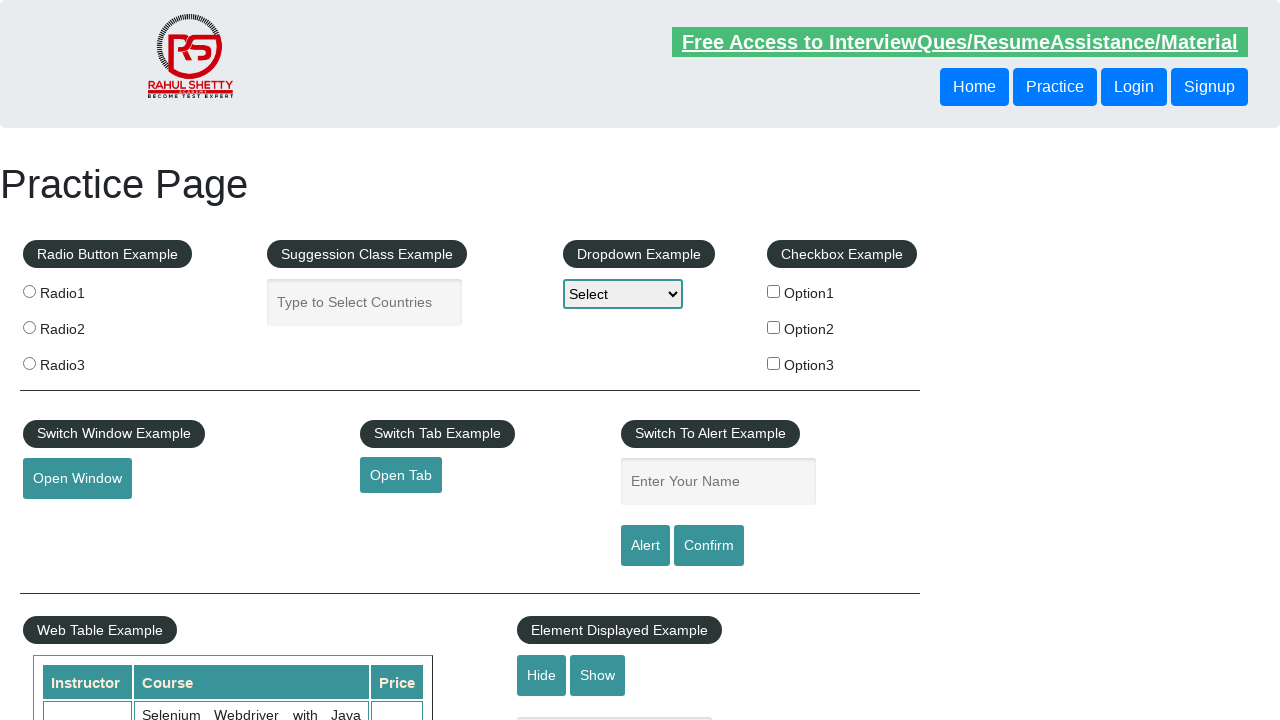

Found 3 checkboxes on the page
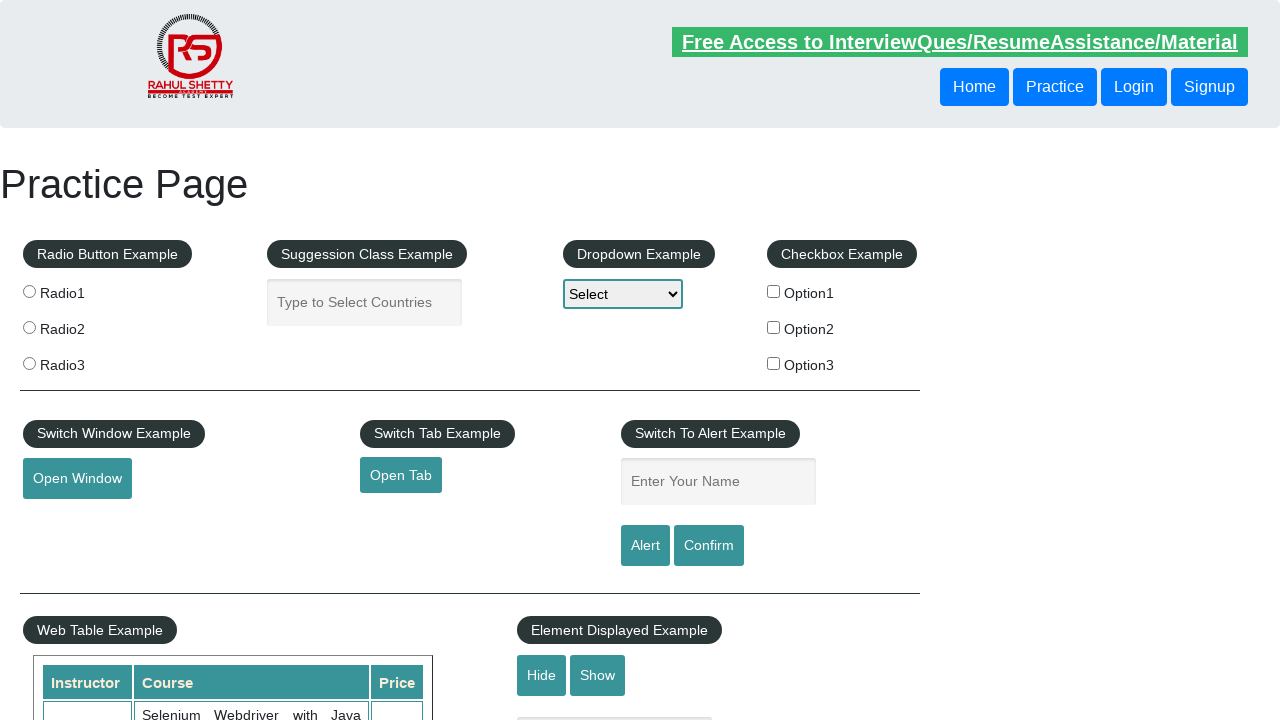

Clicked checkbox 1 of 3 at (774, 291) on xpath=//*[@type='checkbox'] >> nth=0
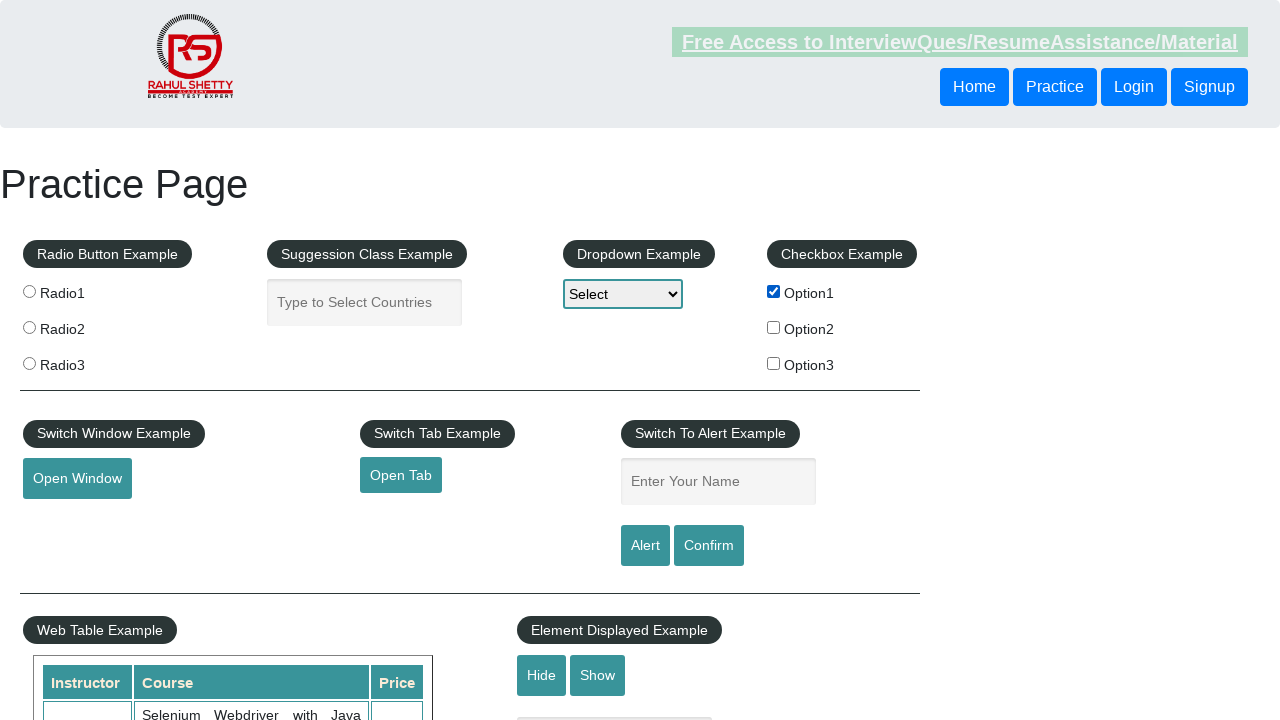

Clicked checkbox 2 of 3 at (774, 327) on xpath=//*[@type='checkbox'] >> nth=1
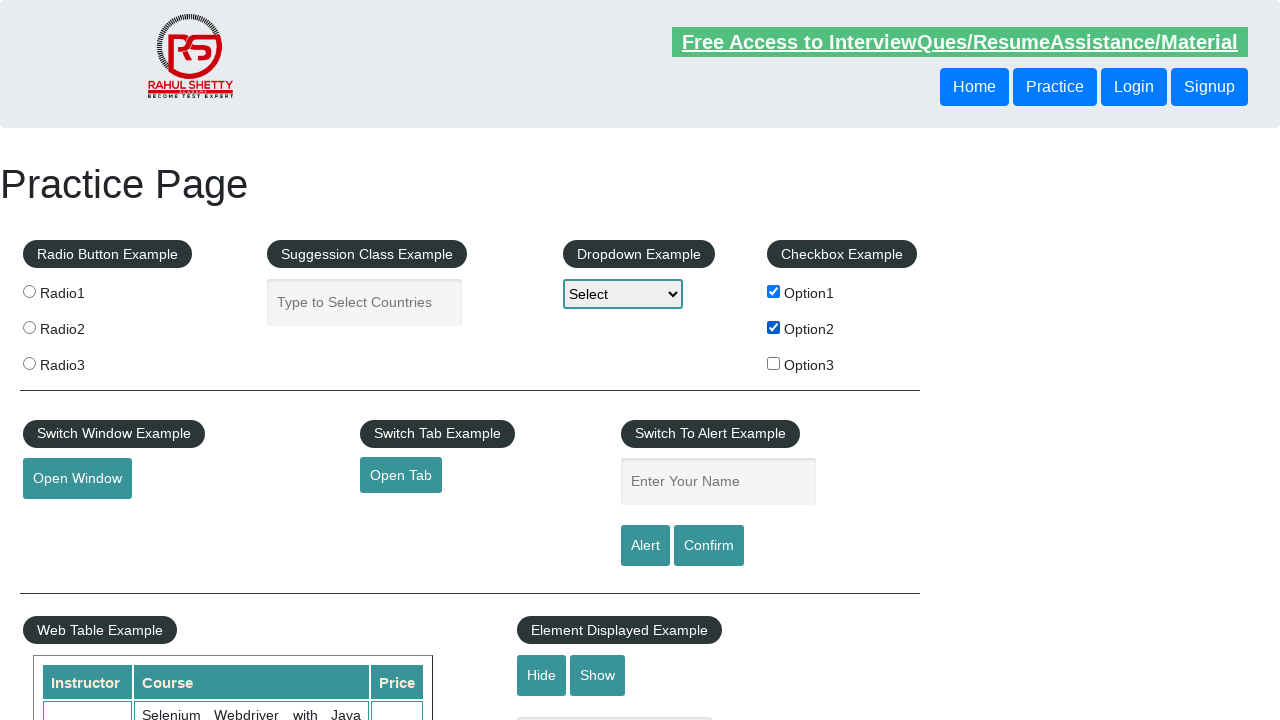

Clicked checkbox 3 of 3 at (774, 363) on xpath=//*[@type='checkbox'] >> nth=2
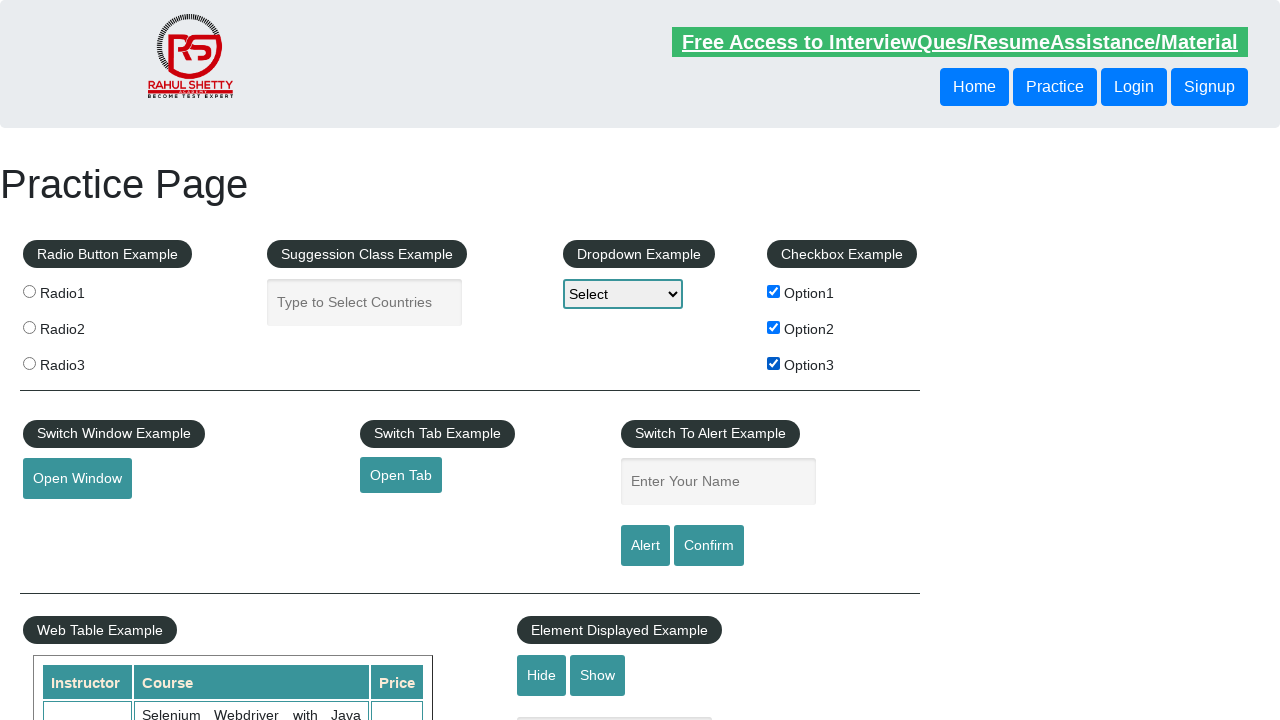

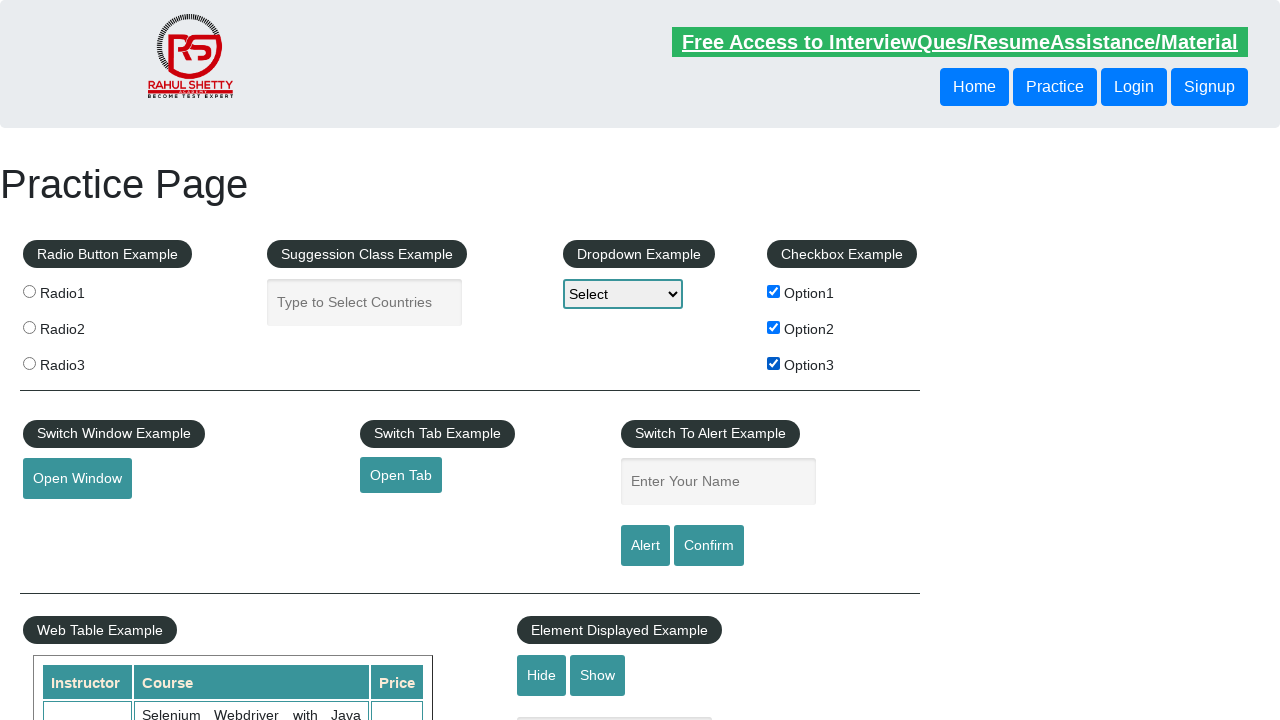